Tests checkbox functionality by navigating to a checkboxes page and verifying that checkboxes can be found and their checked state can be determined

Starting URL: http://the-internet.herokuapp.com/checkboxes

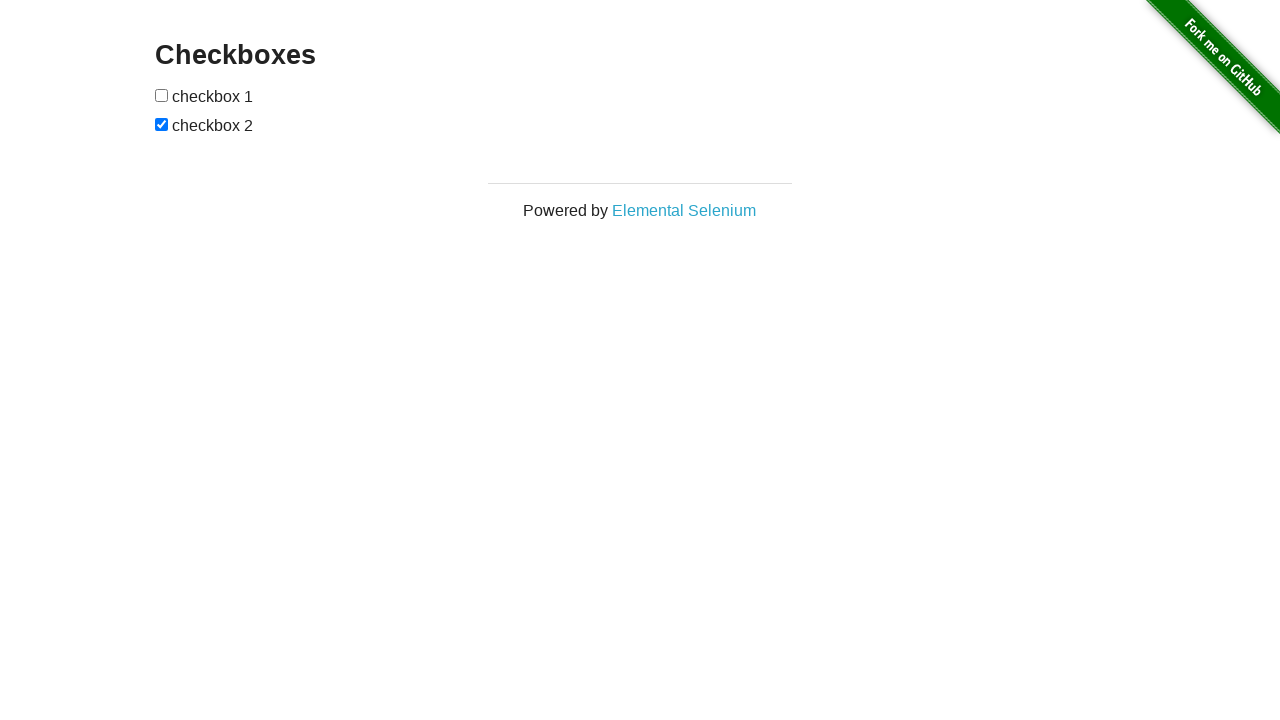

Waited for checkboxes to load on the page
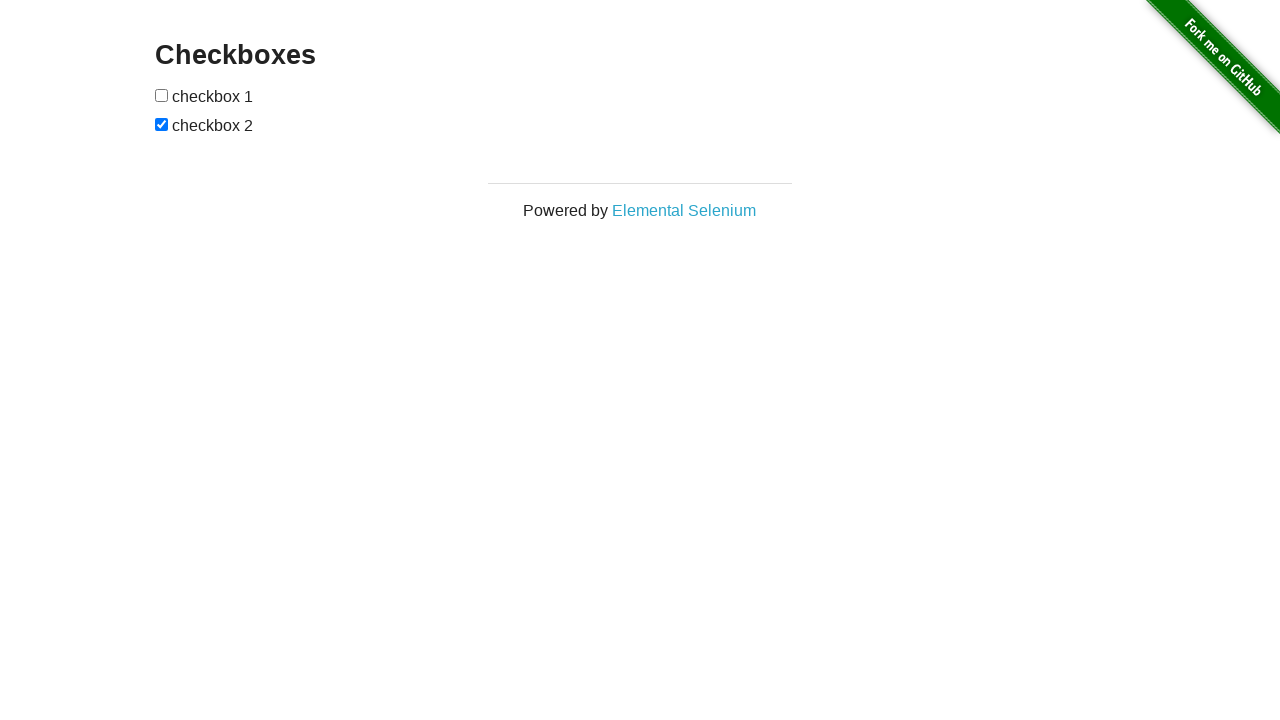

Located all checkboxes on the page
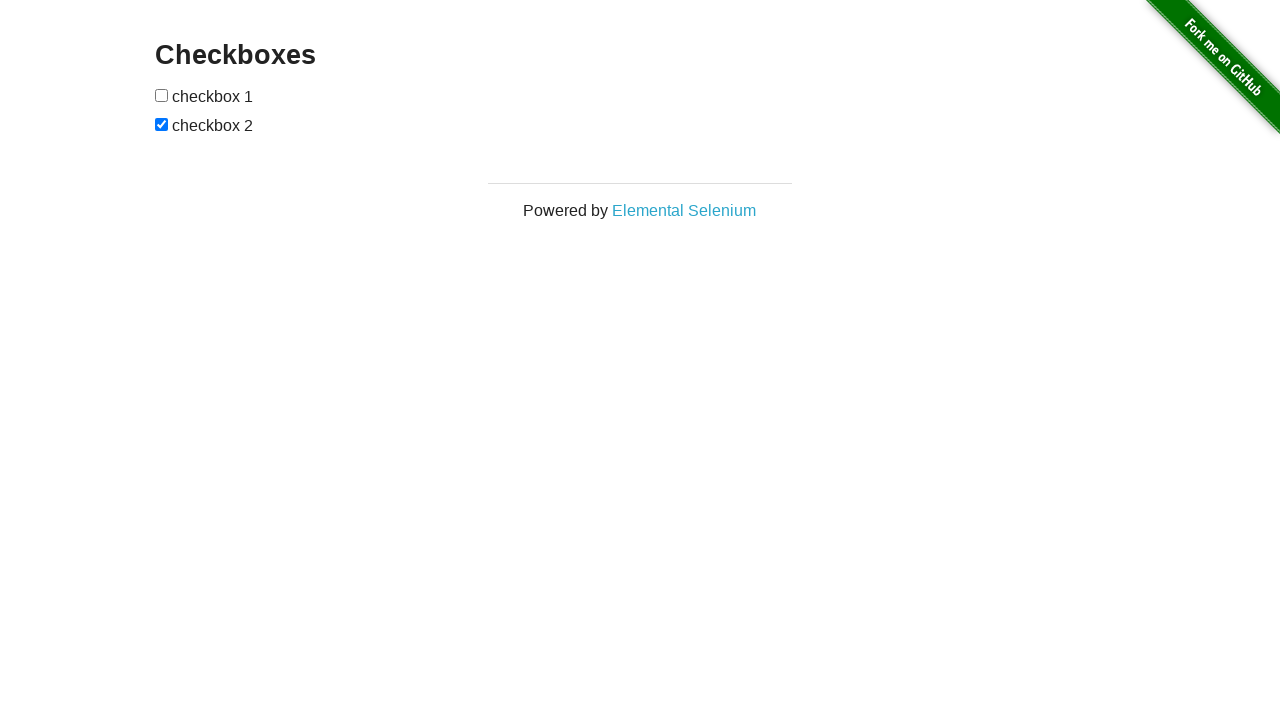

Verified that checkboxes are present on the page
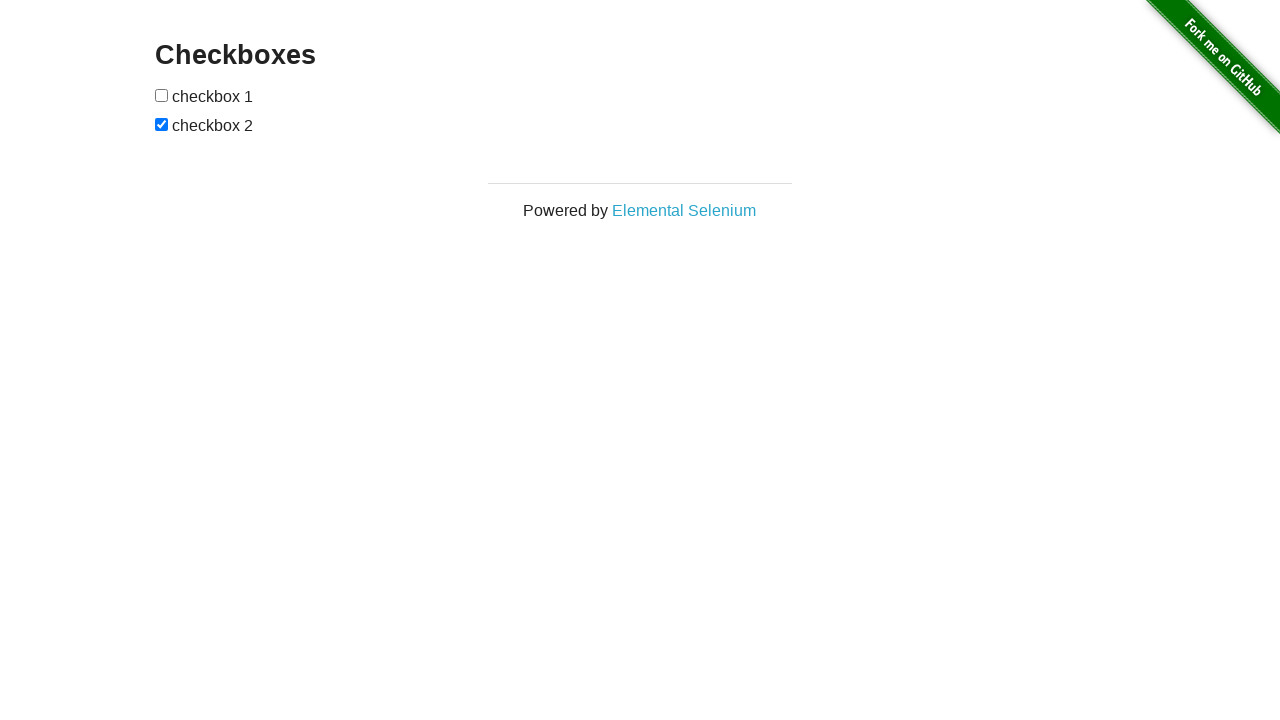

Verified that the last checkbox is checked by default
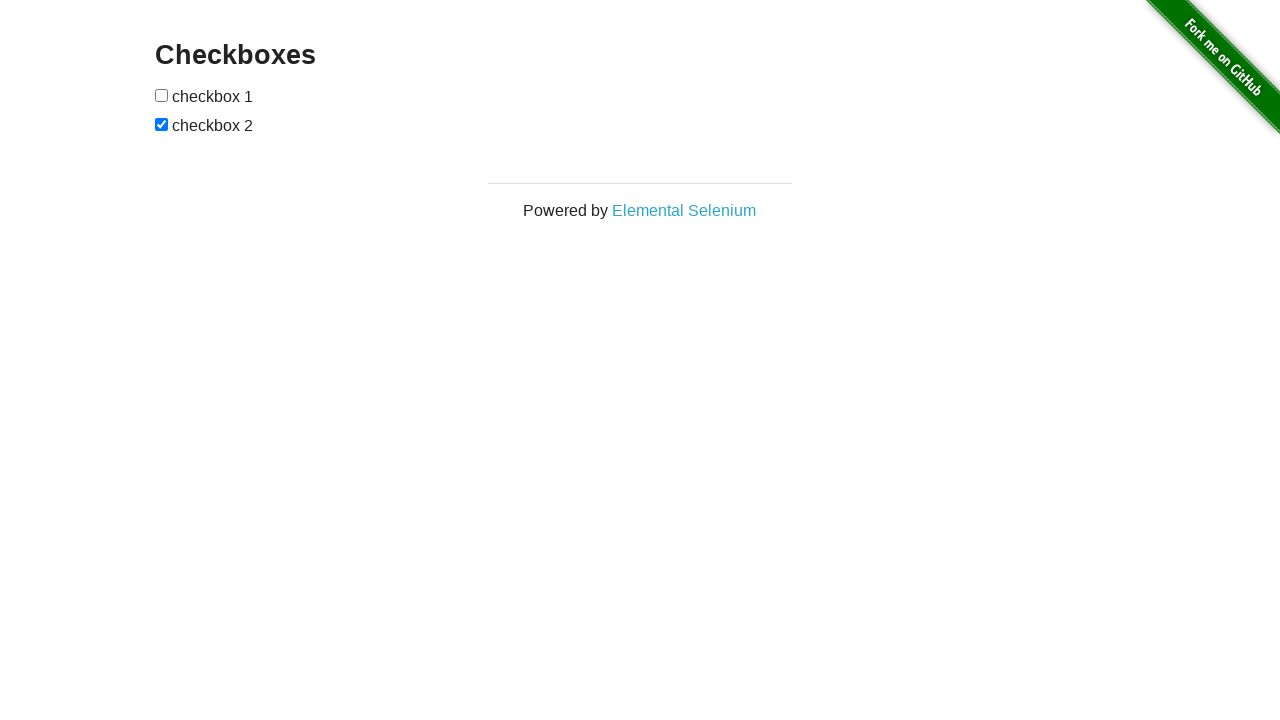

Clicked the first checkbox at (162, 95) on input[type="checkbox"] >> nth=0
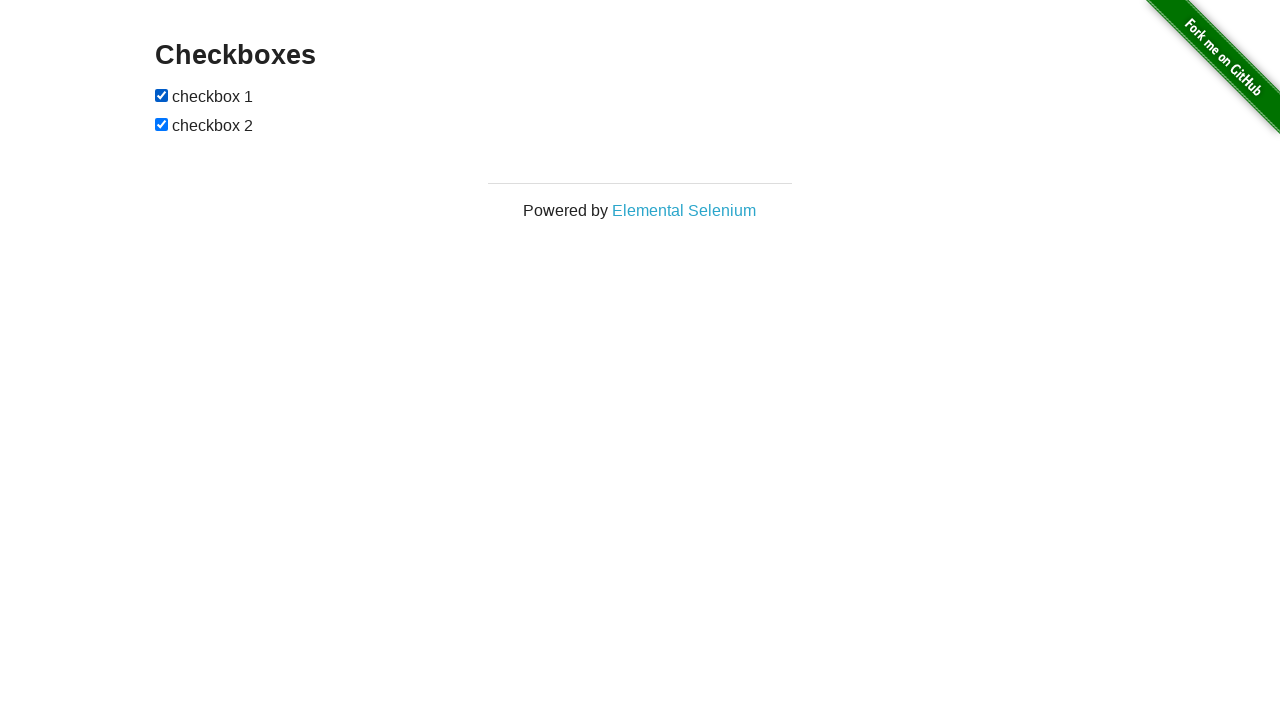

Verified that the first checkbox is now checked
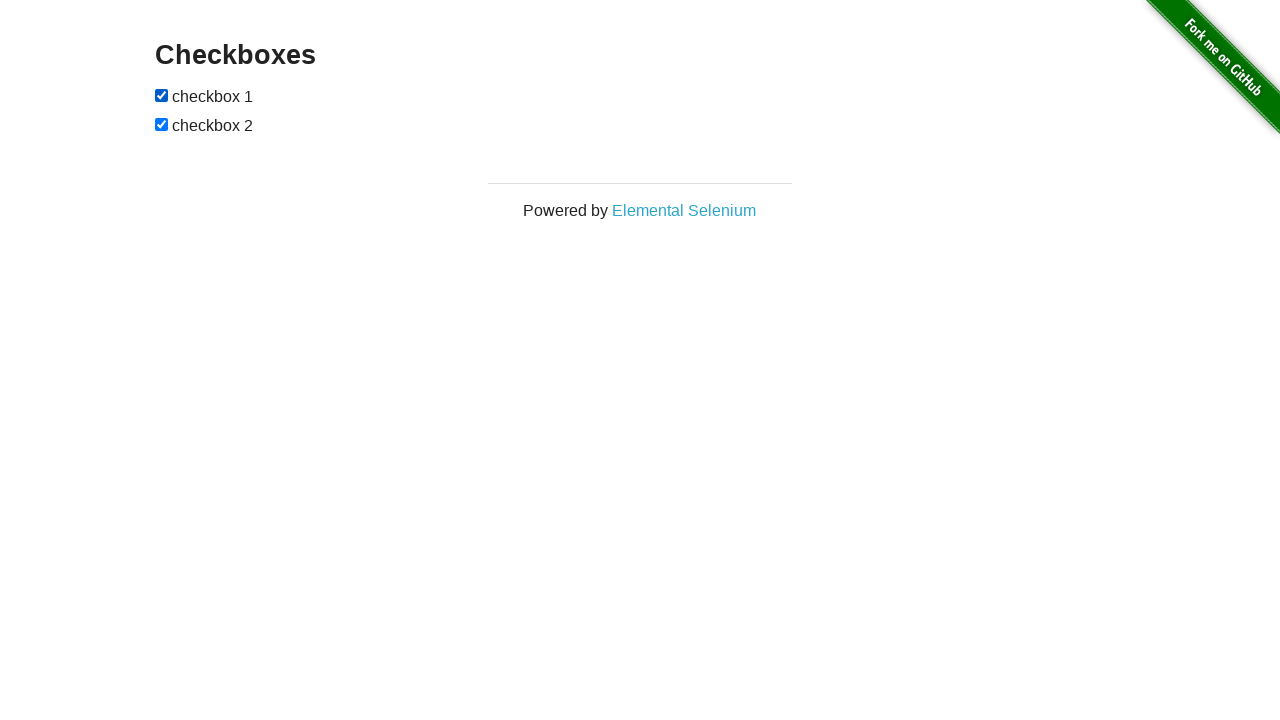

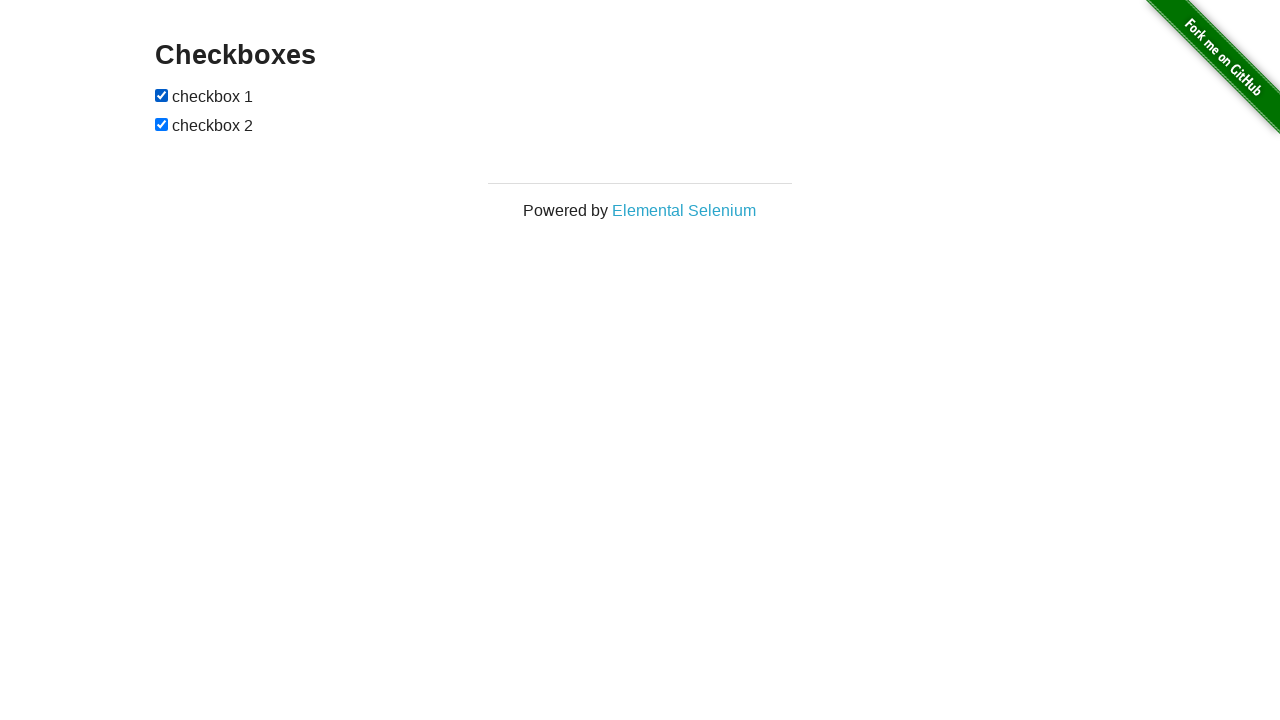